Tests navigation through the Playwright documentation site by clicking on "Get started", "Writing tests", and "Generating tests" links, then uses the search functionality to enter a search query.

Starting URL: https://playwright.dev/

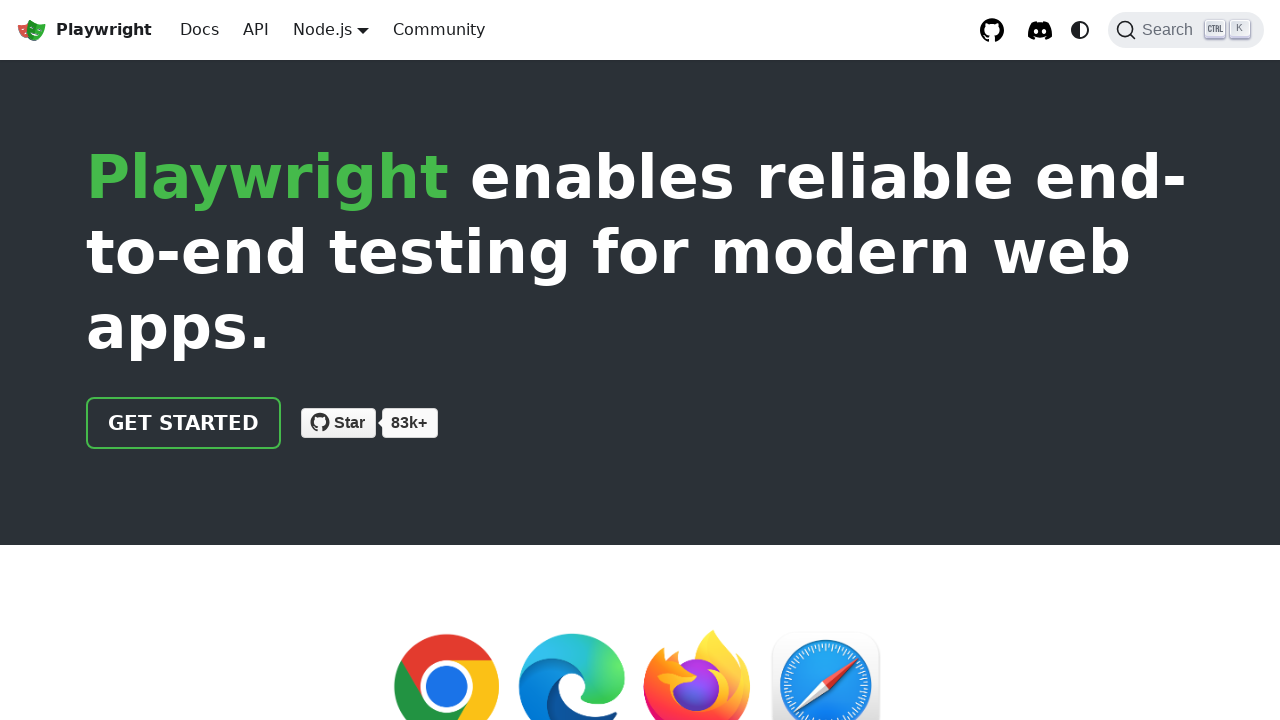

Verified page title contains 'Playwright'
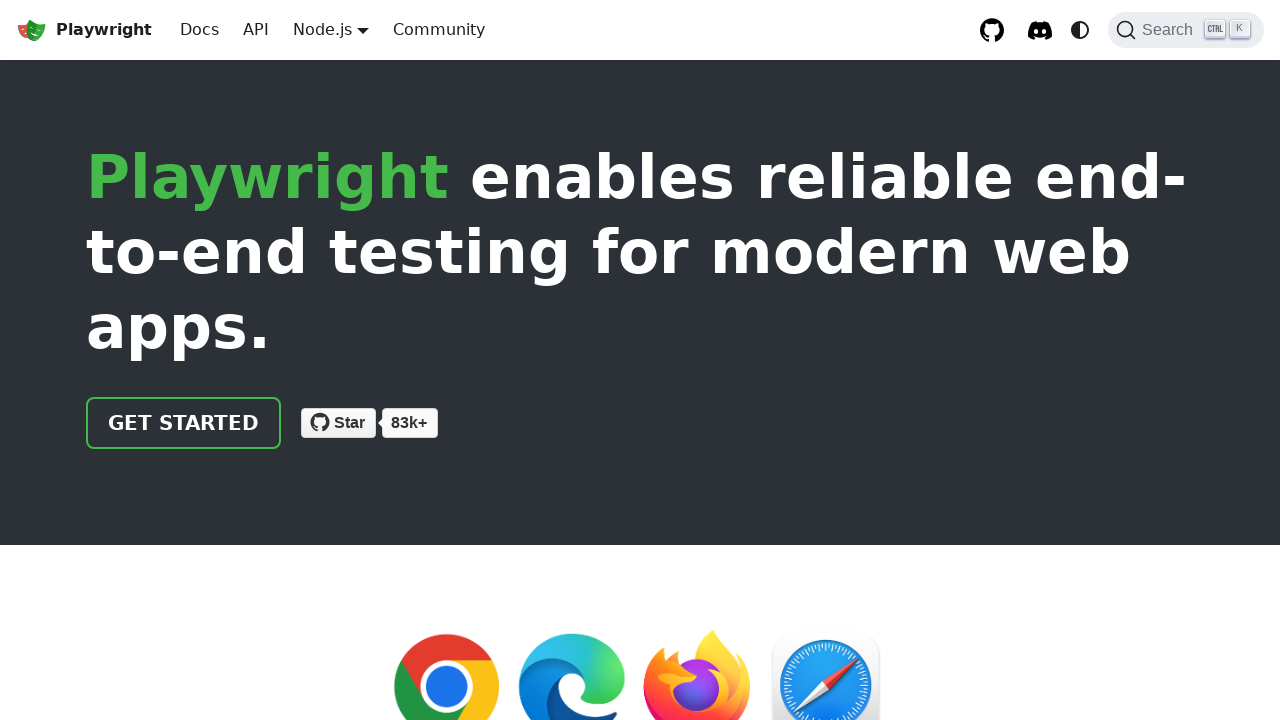

Clicked 'Get started' link at (184, 423) on internal:role=link[name="Get started"i]
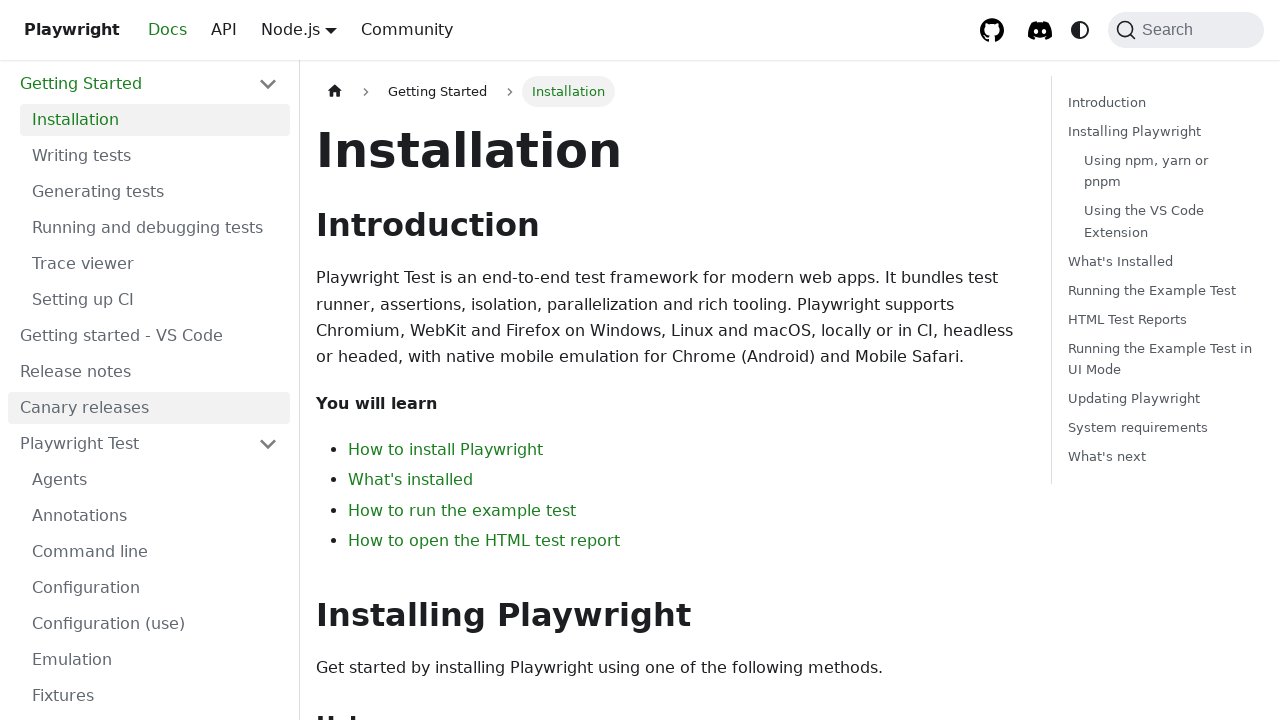

Page loaded after clicking 'Get started'
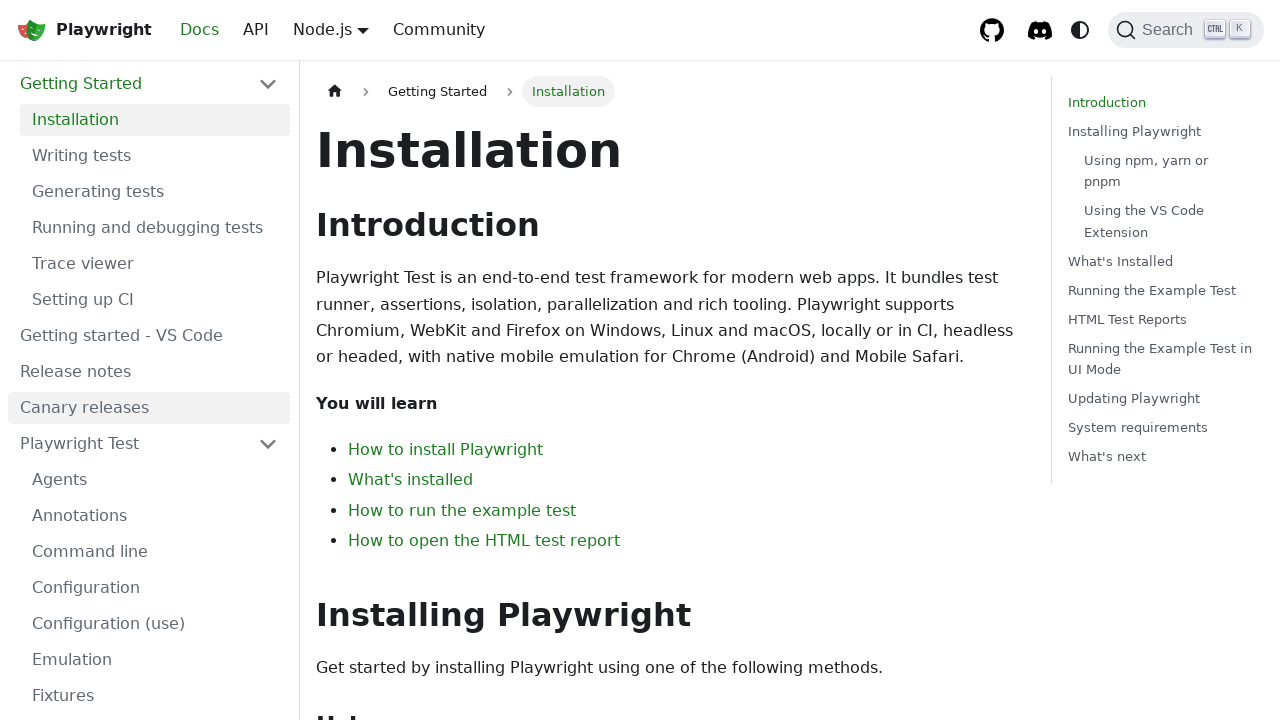

Clicked 'Writing tests' link at (155, 156) on text="Writing tests"
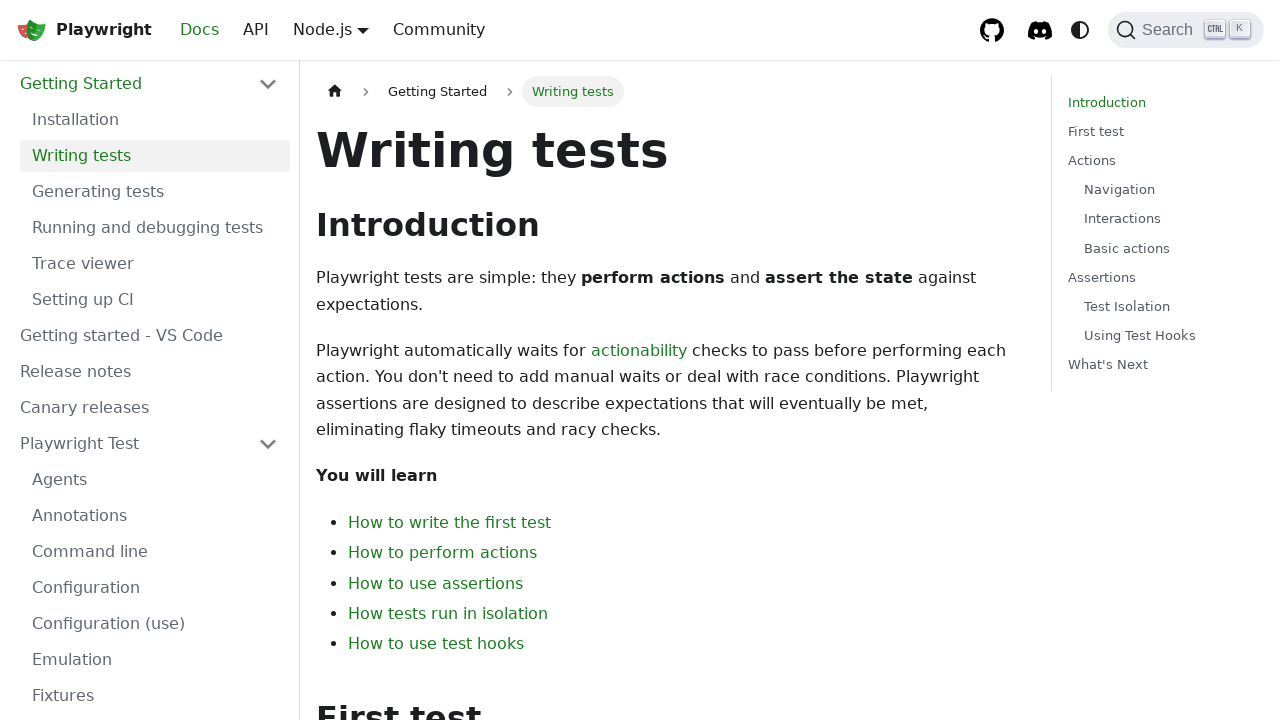

Page loaded after clicking 'Writing tests'
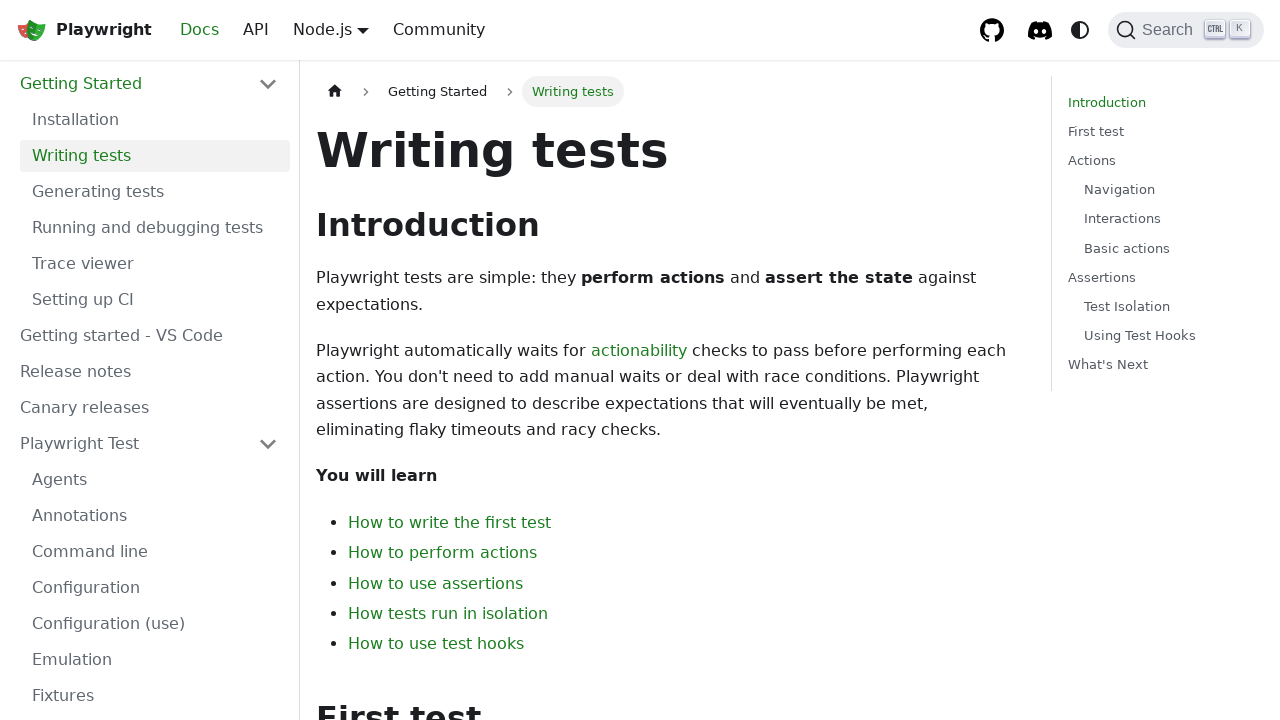

Clicked 'Generating tests' link at (155, 192) on text="Generating tests"
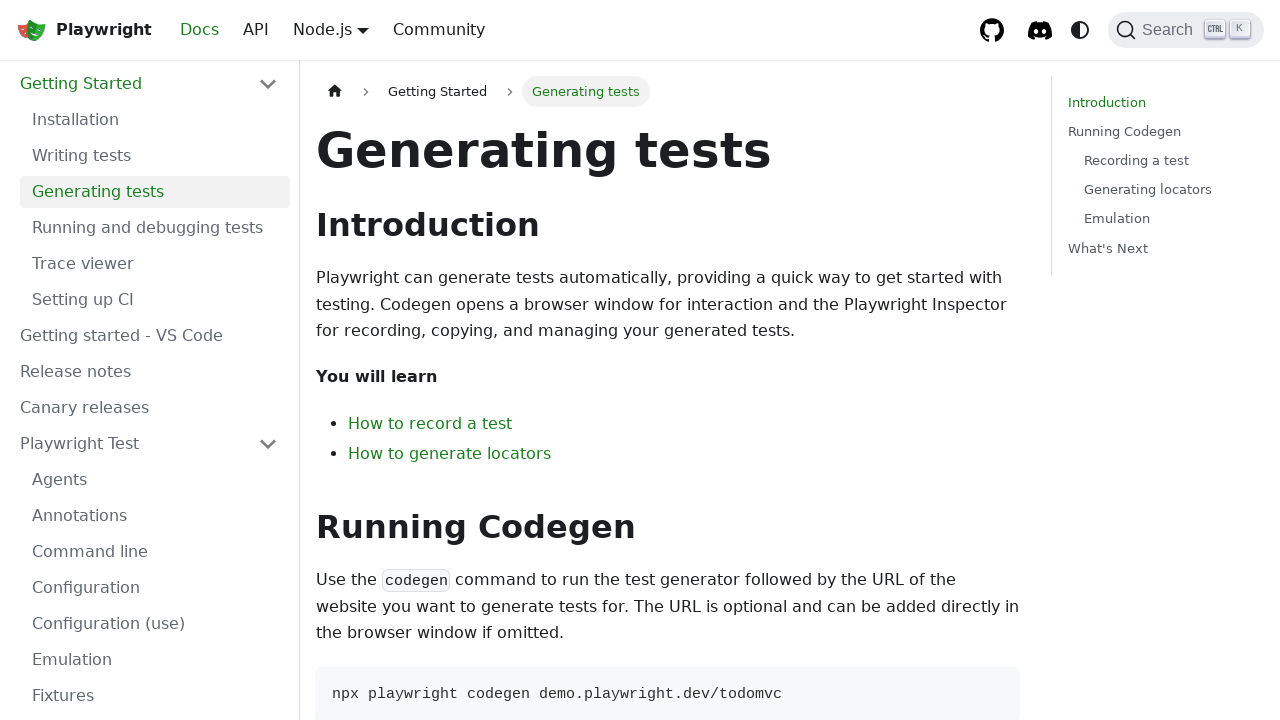

Page loaded after clicking 'Generating tests'
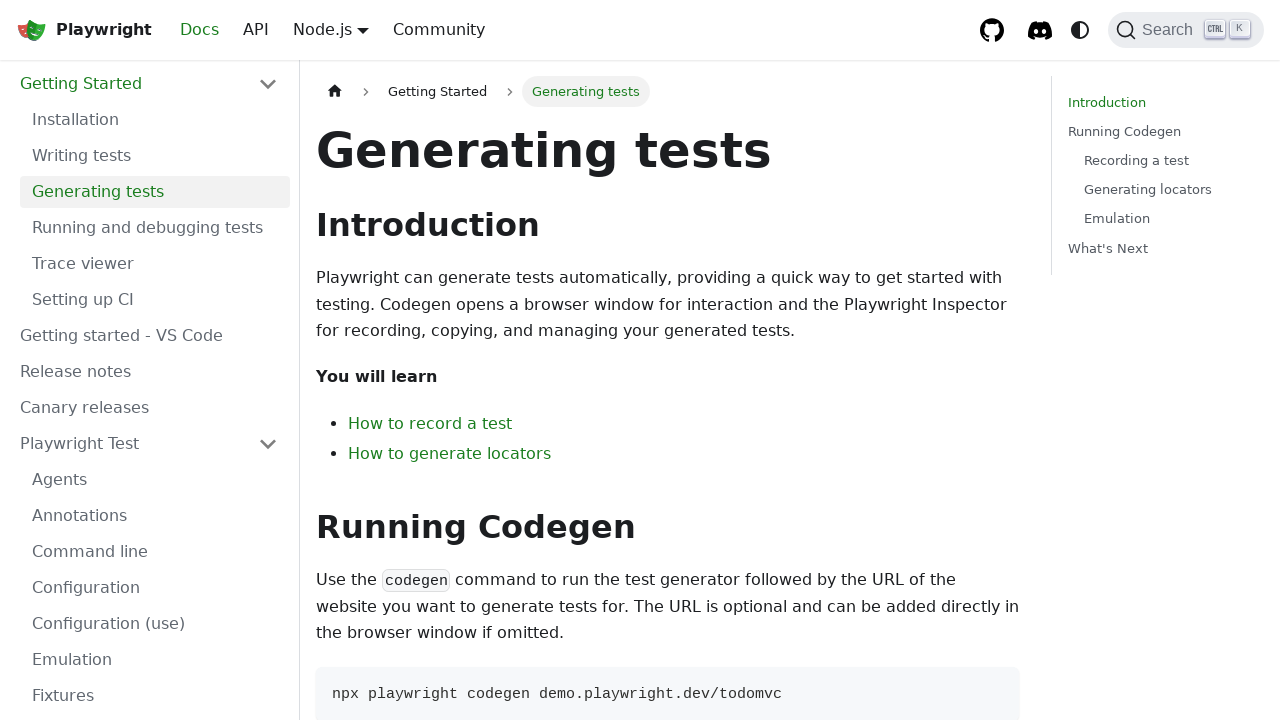

Clicked DocSearch button to open search
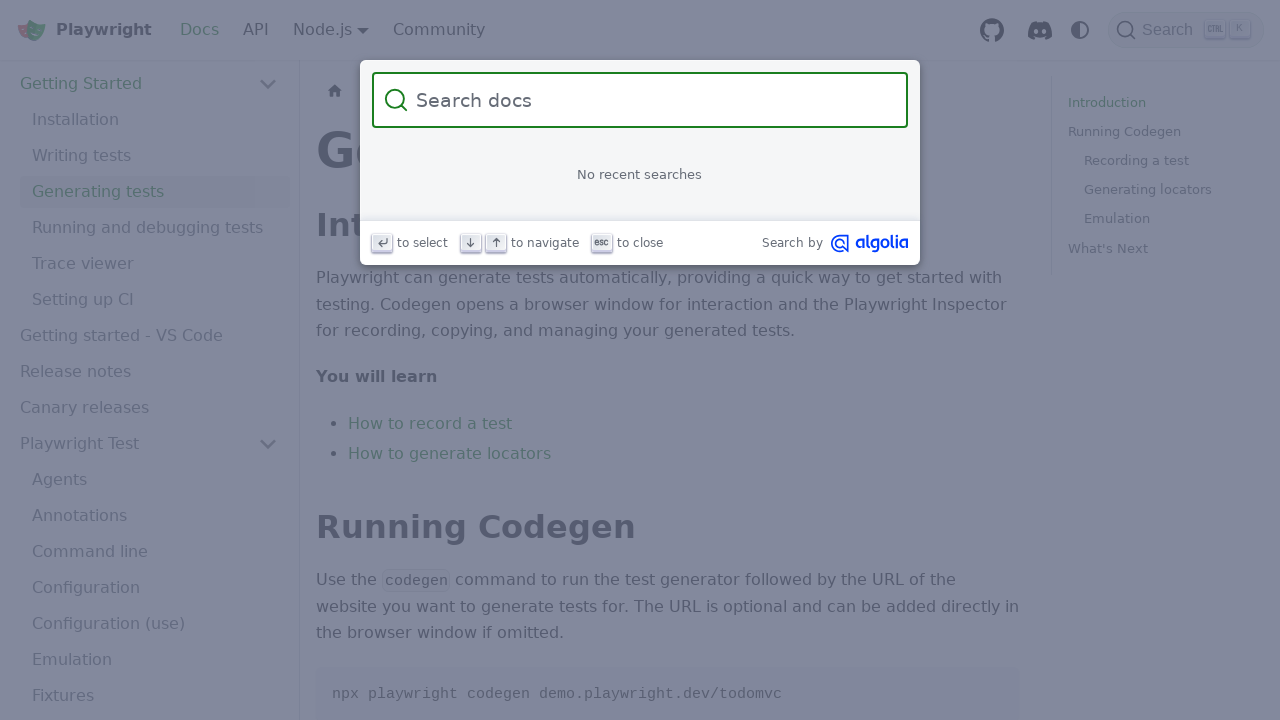

Search modal appeared with input field
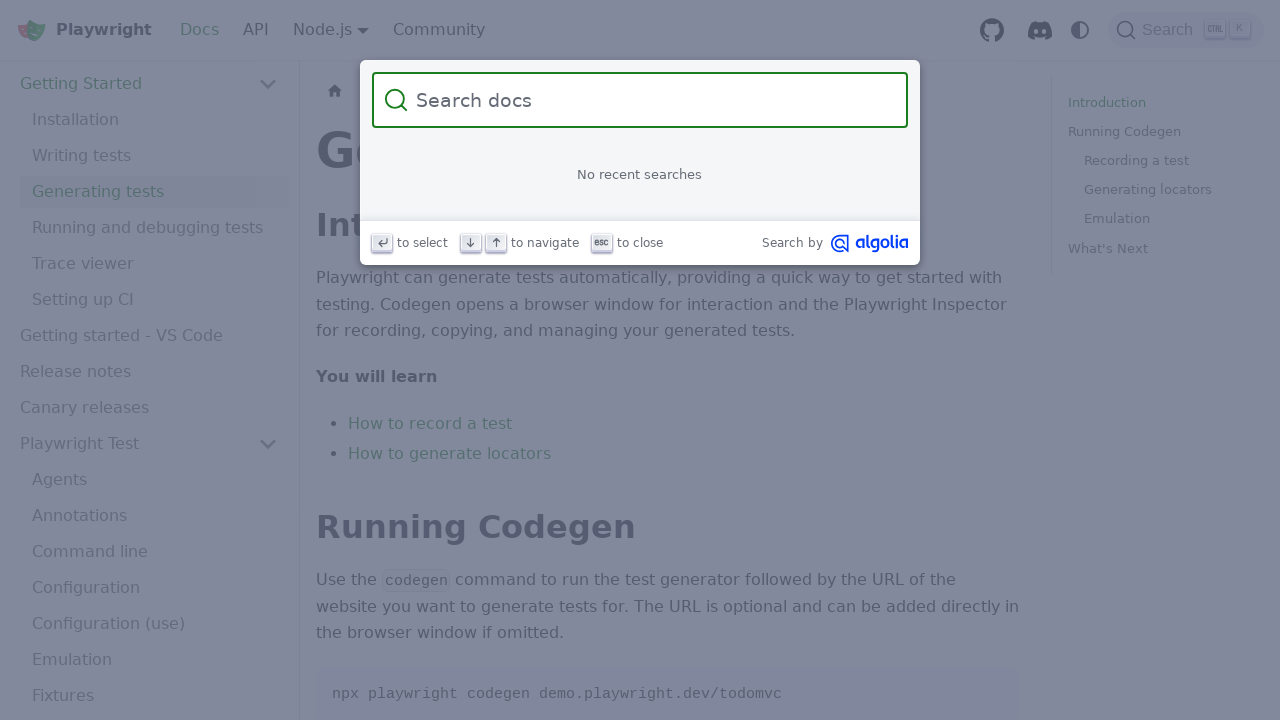

Entered 'testing automation' in search field
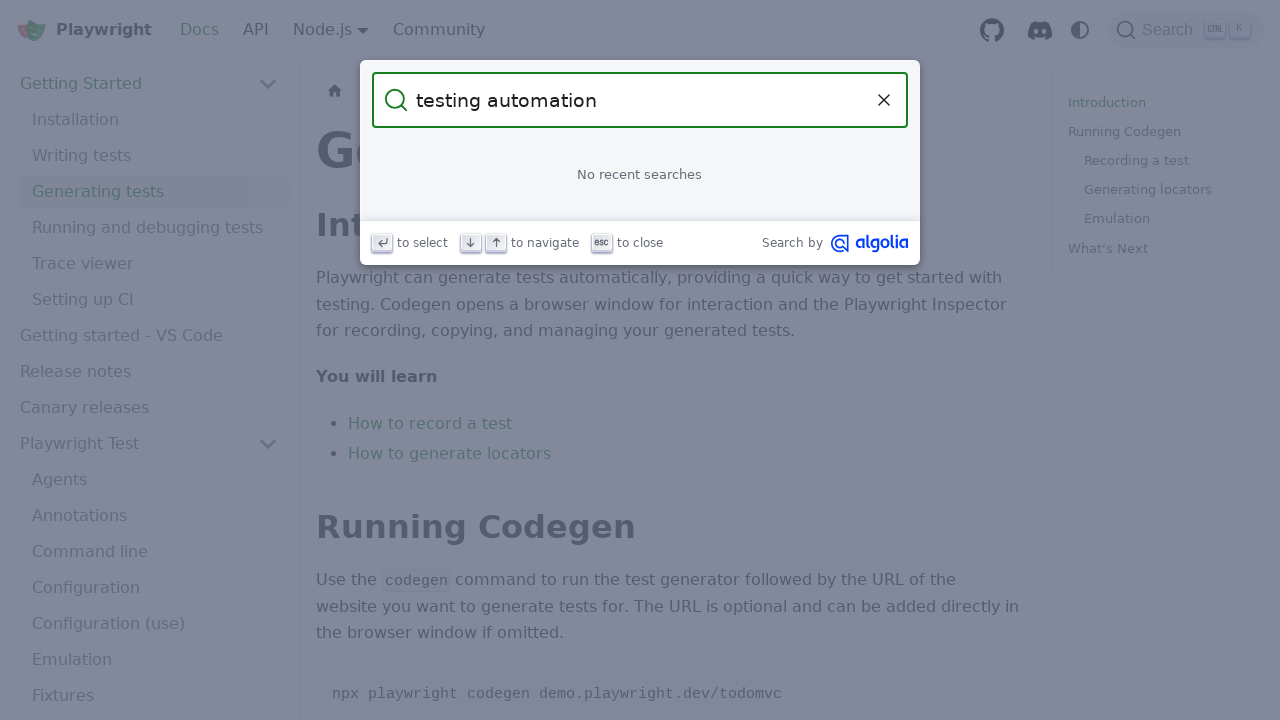

Waited for search results to load
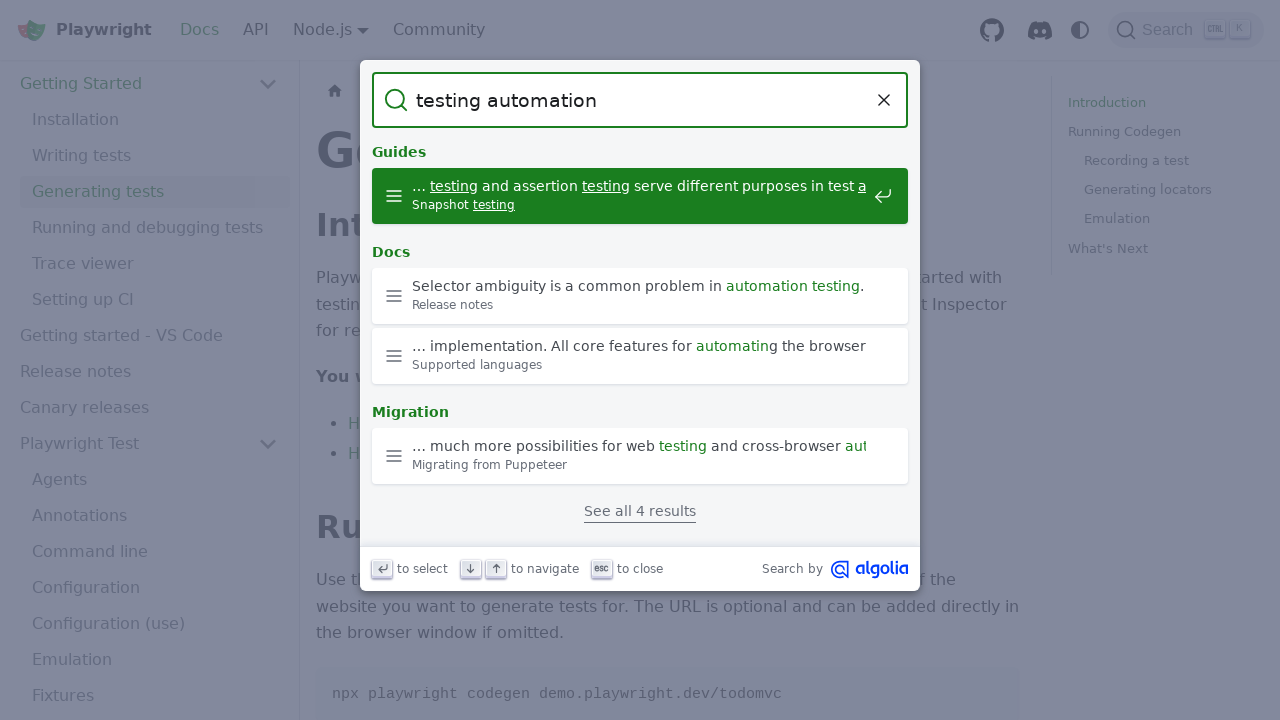

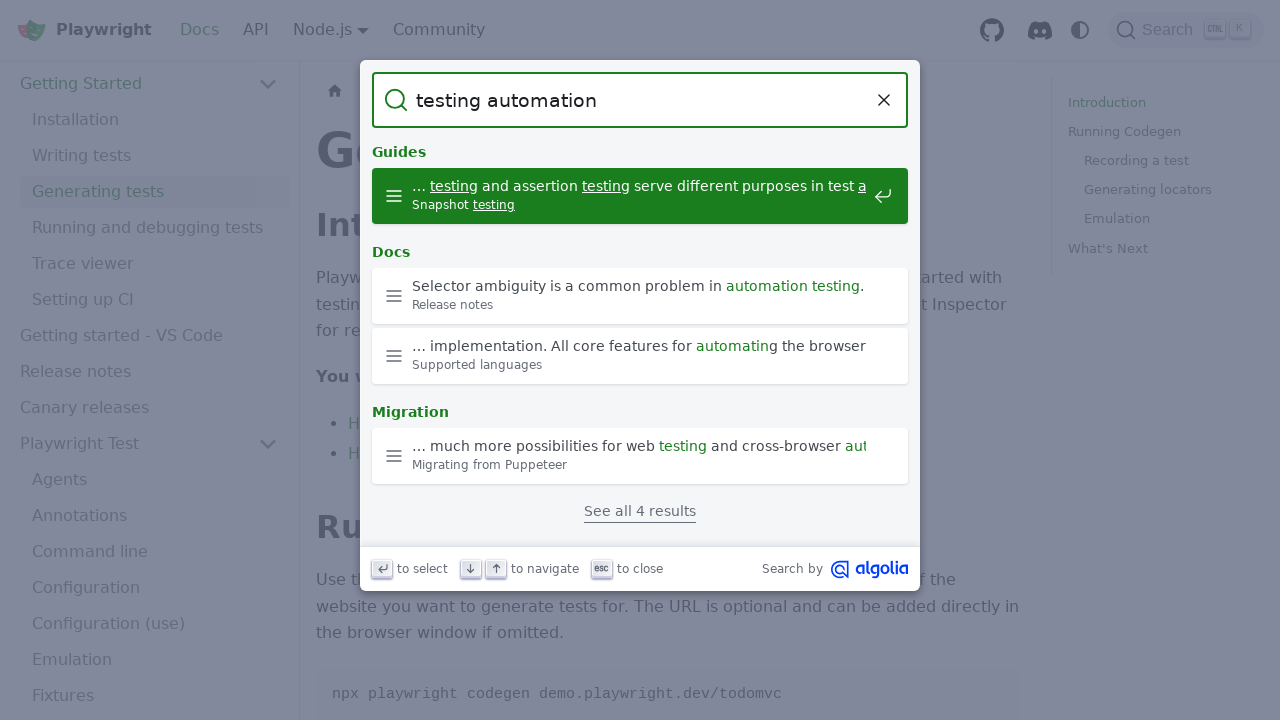